Tests a login form with invalid credentials, then navigates to the "Forgot password" flow by filling out name, email, and phone fields to reset password

Starting URL: https://rahulshettyacademy.com/locatorspractice/

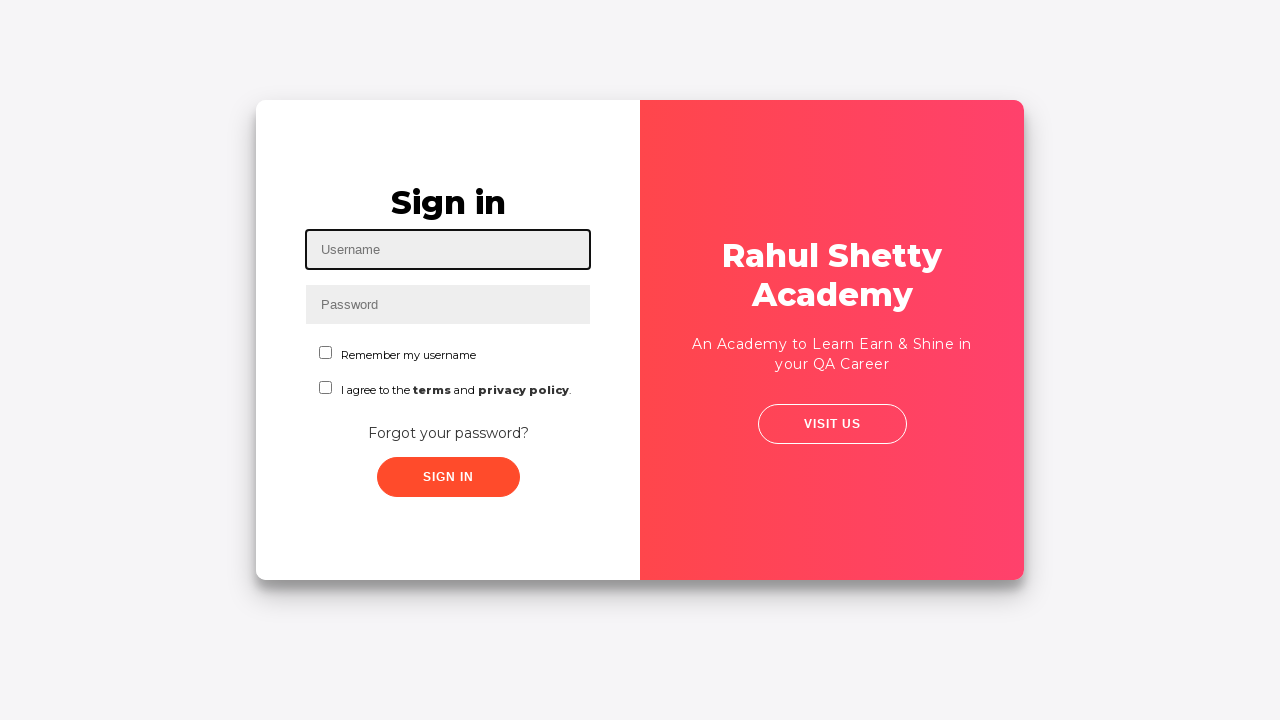

Filled username field with 'Nidhi' on #inputUsername
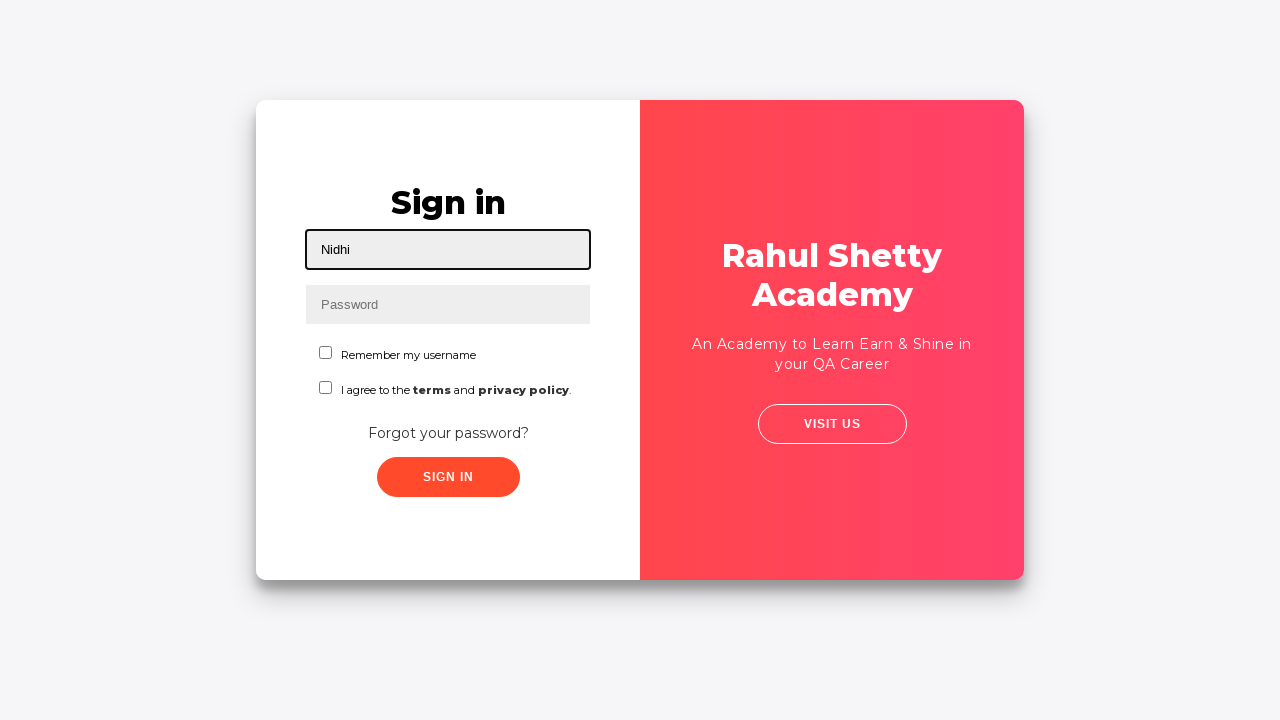

Filled password field with 'nidhi123' on input[name='inputPassword']
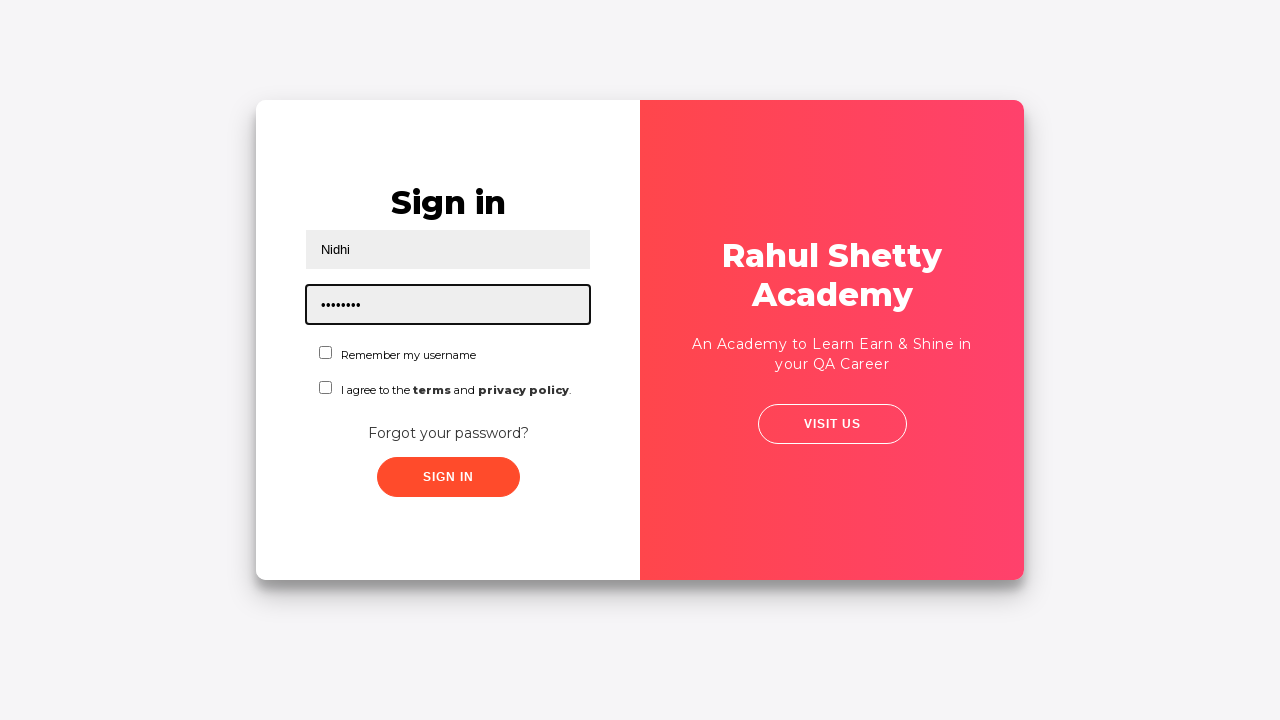

Clicked sign in button with invalid credentials at (448, 477) on .signInBtn
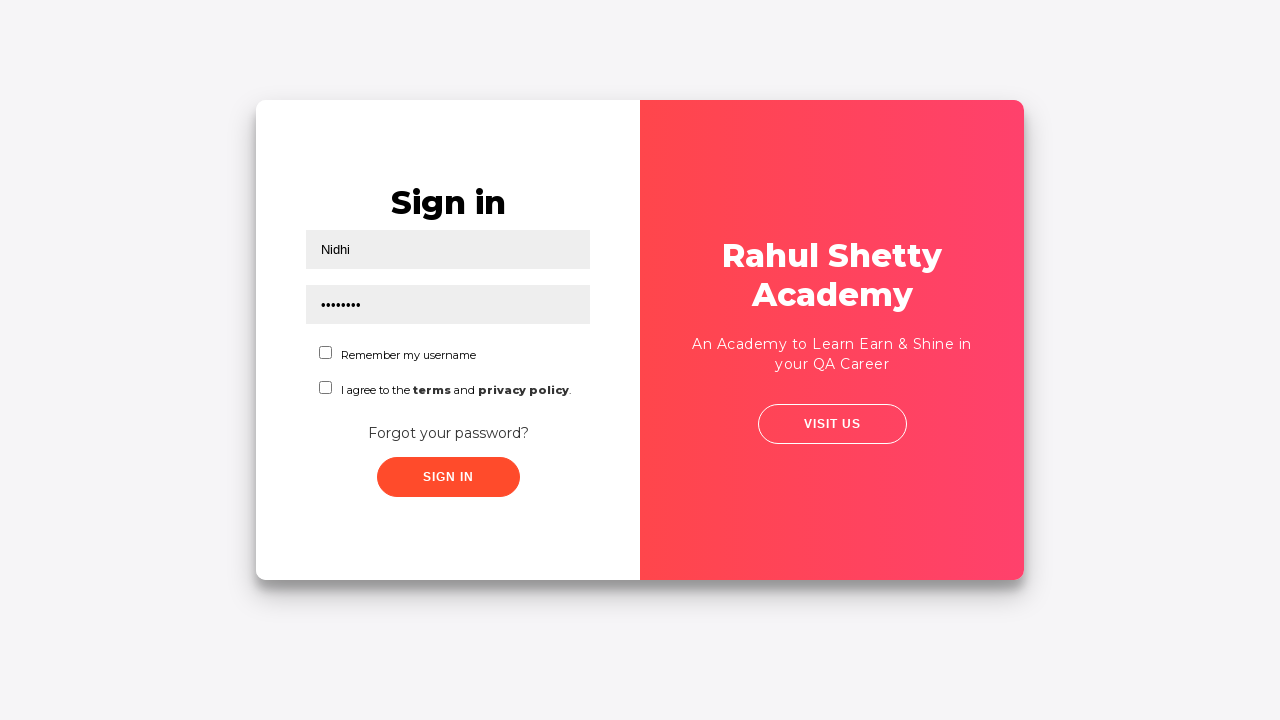

Error message displayed for invalid login
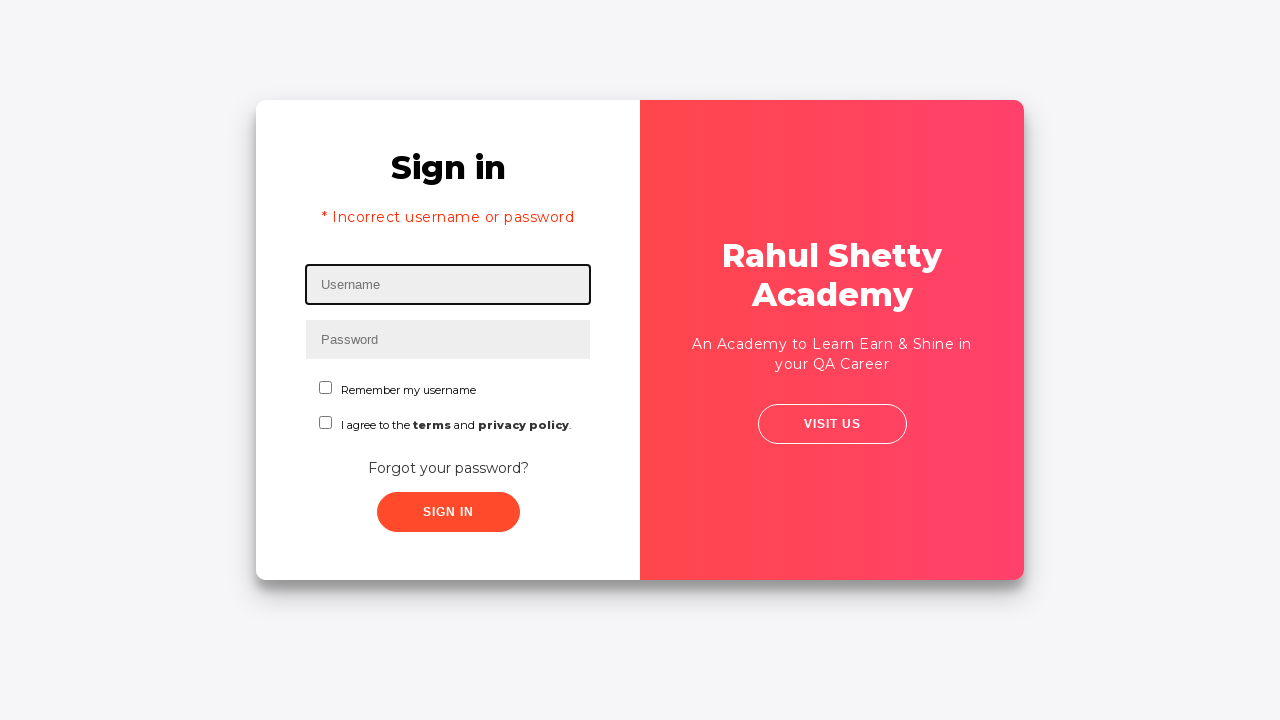

Clicked 'Forgot your password?' link to navigate to password reset flow at (448, 468) on text=Forgot your password?
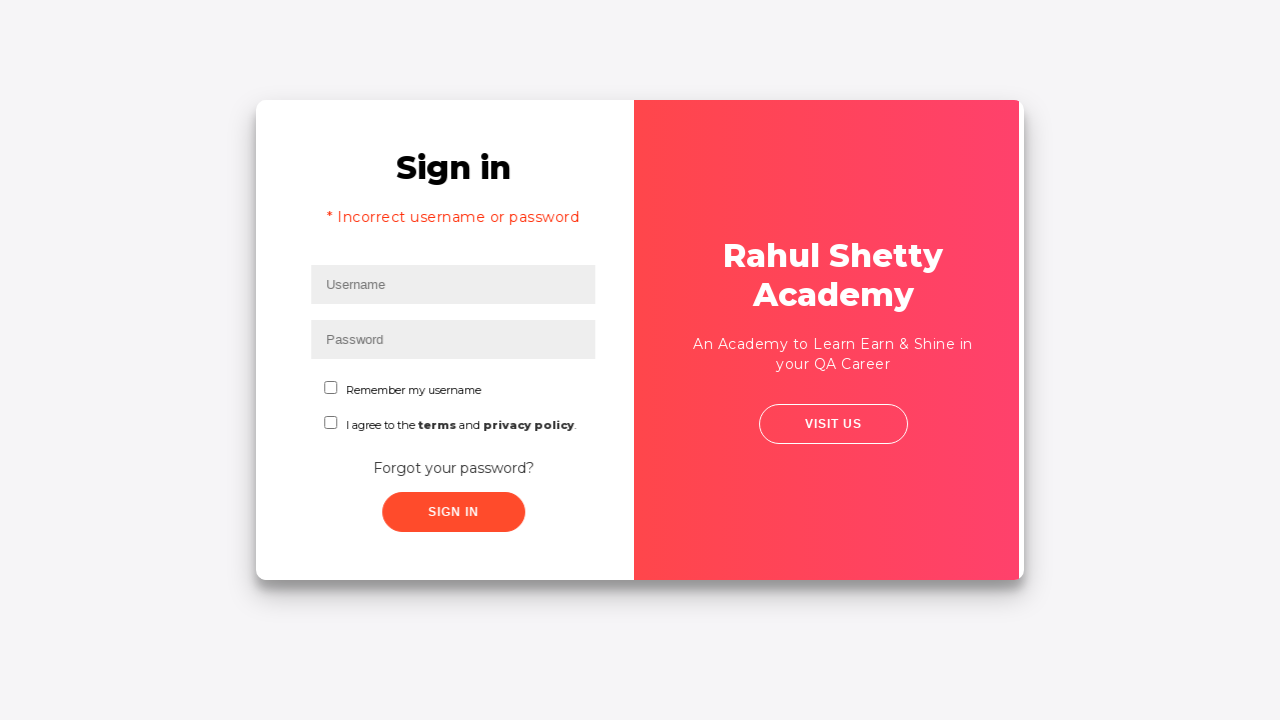

Filled name field with 'abc' in password reset form on input[placeholder='Name']
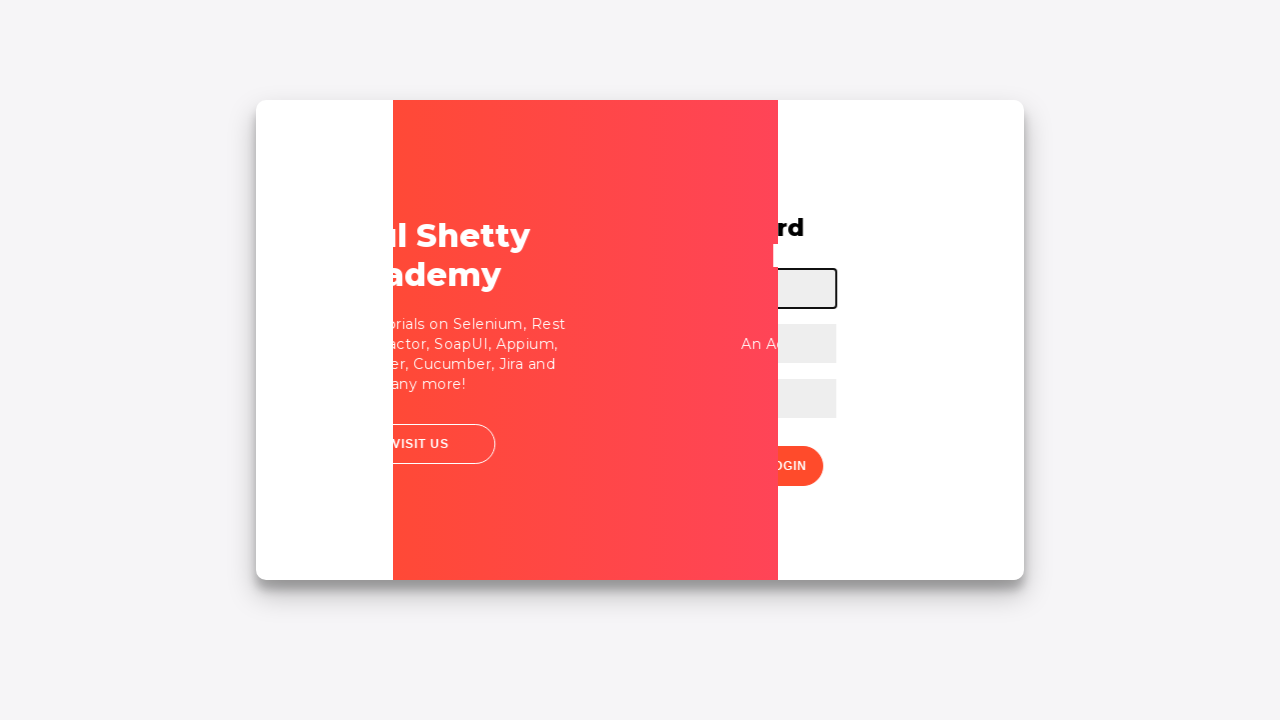

Filled email field with 'abc@gmail.com' on input[placeholder='Email']
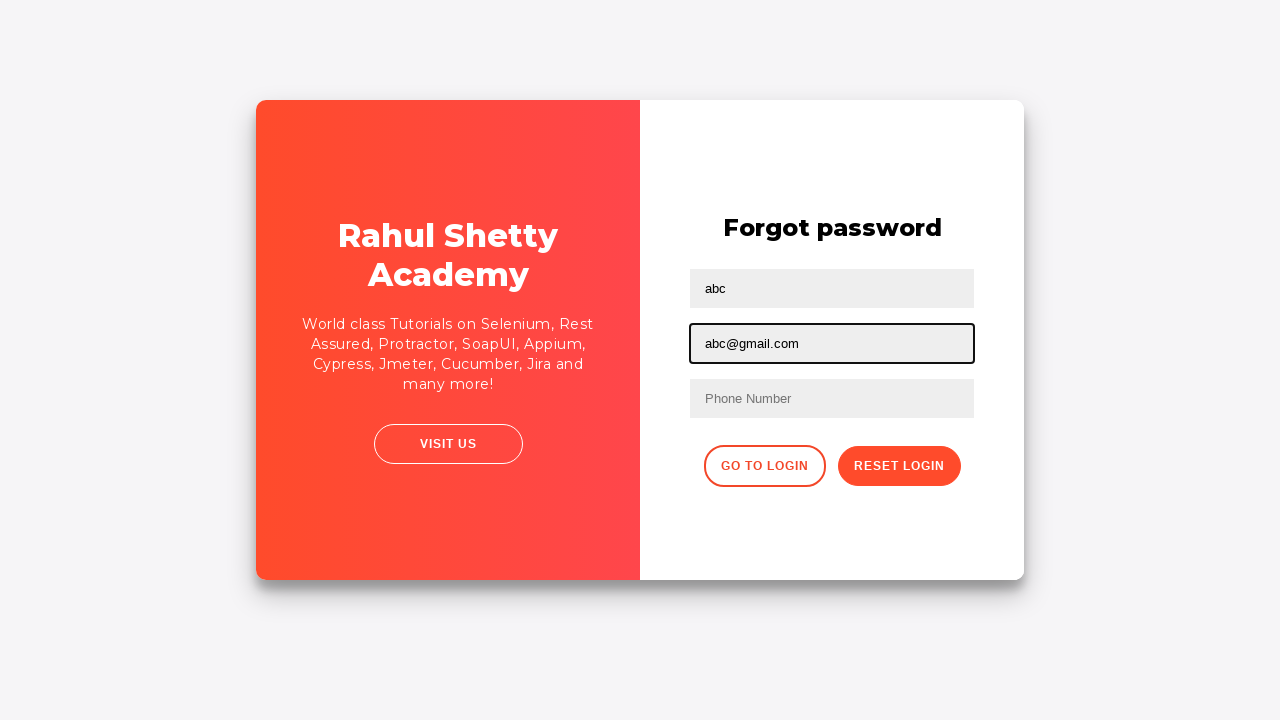

Cleared email field on input[placeholder='Email']
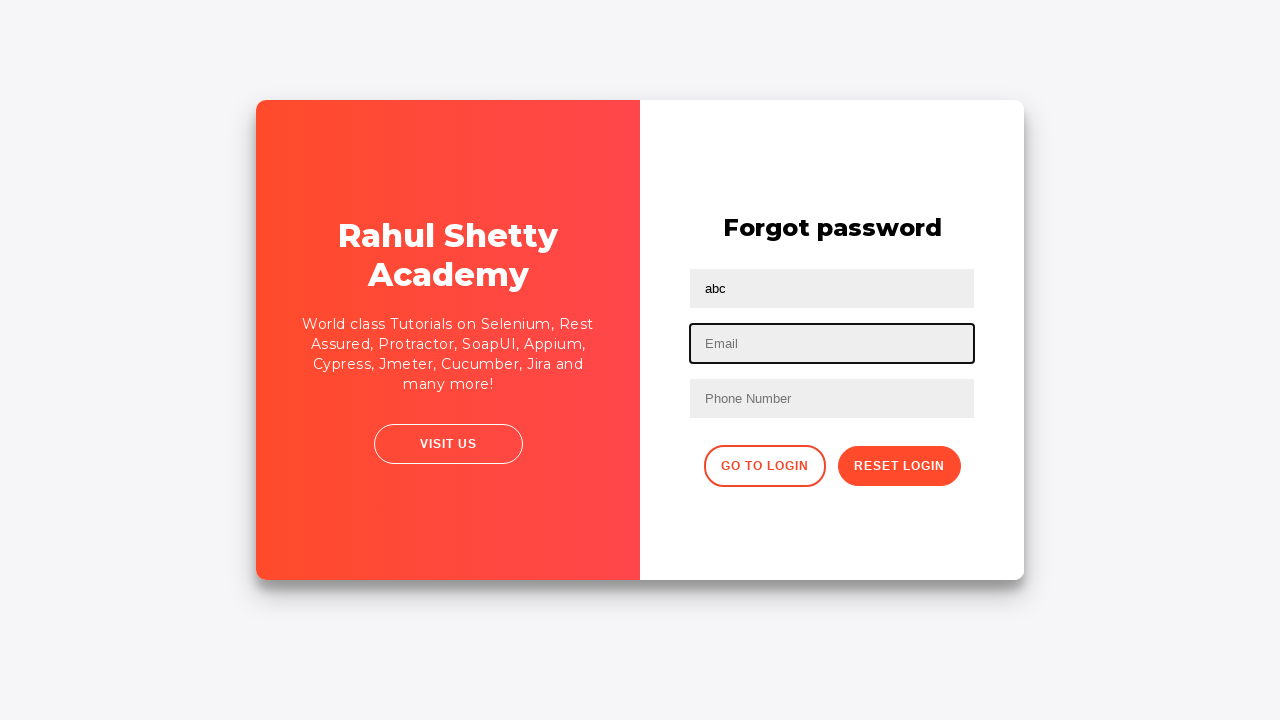

Re-entered email field with 'xyz@gmail.com' on input[placeholder='Email']
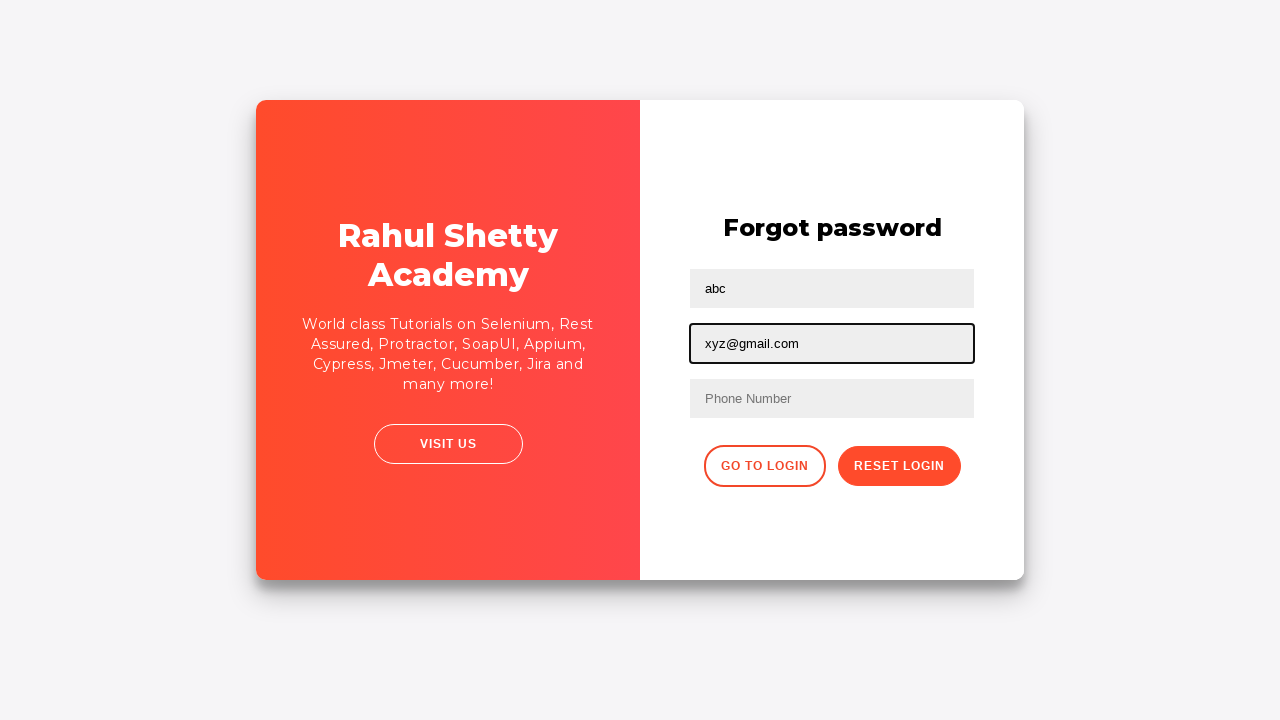

Filled phone number field with '9799988090' on form input:nth-child(3)
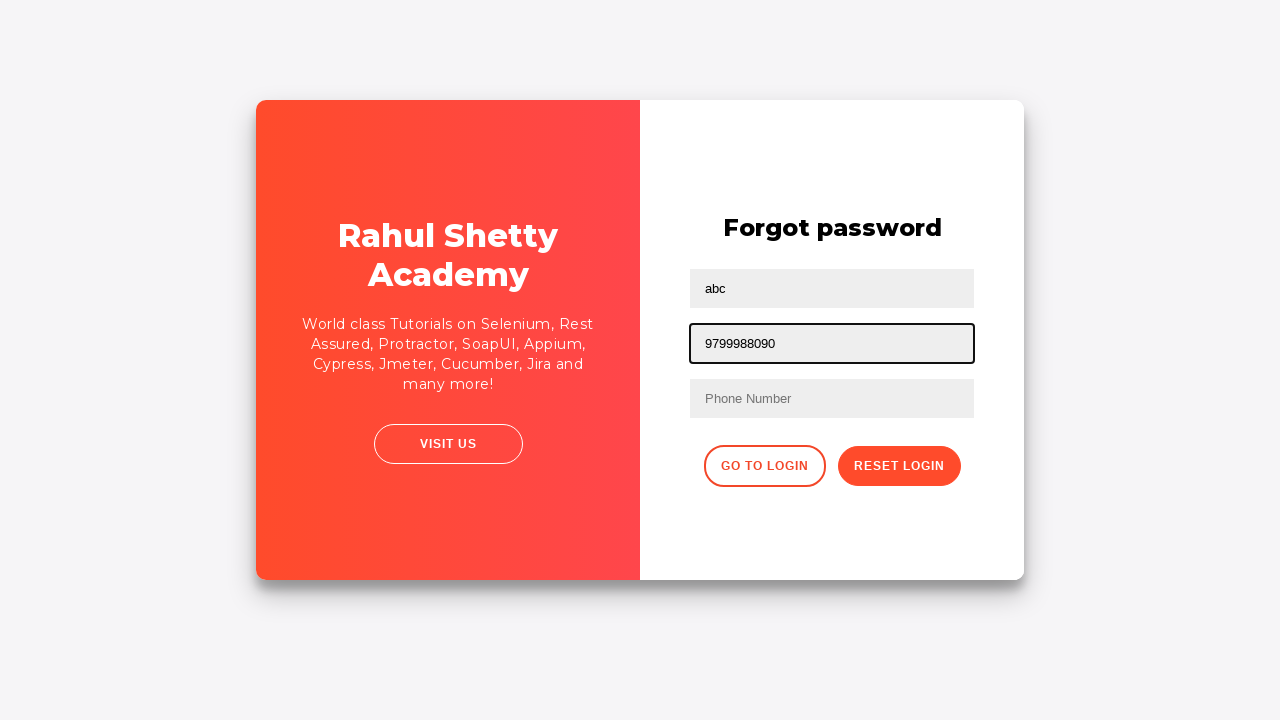

Clicked reset password button to submit password reset request at (899, 466) on button.reset-pwd-btn
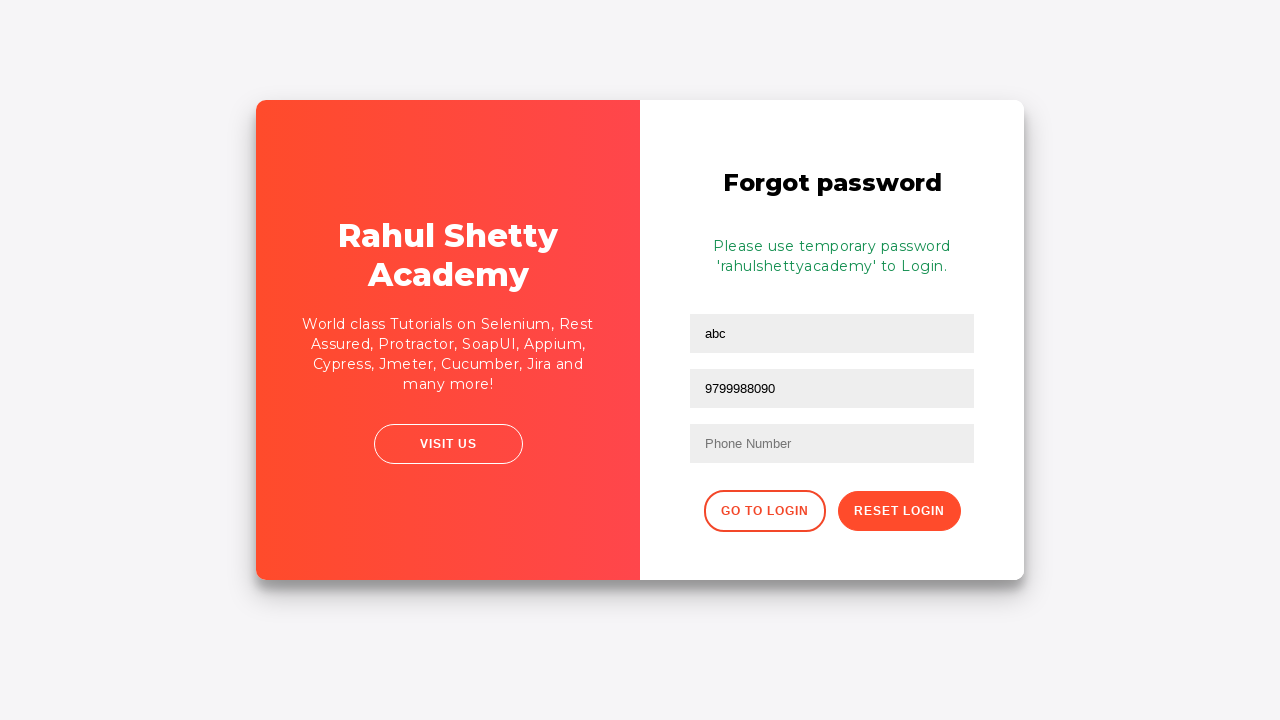

Password reset confirmation message appeared
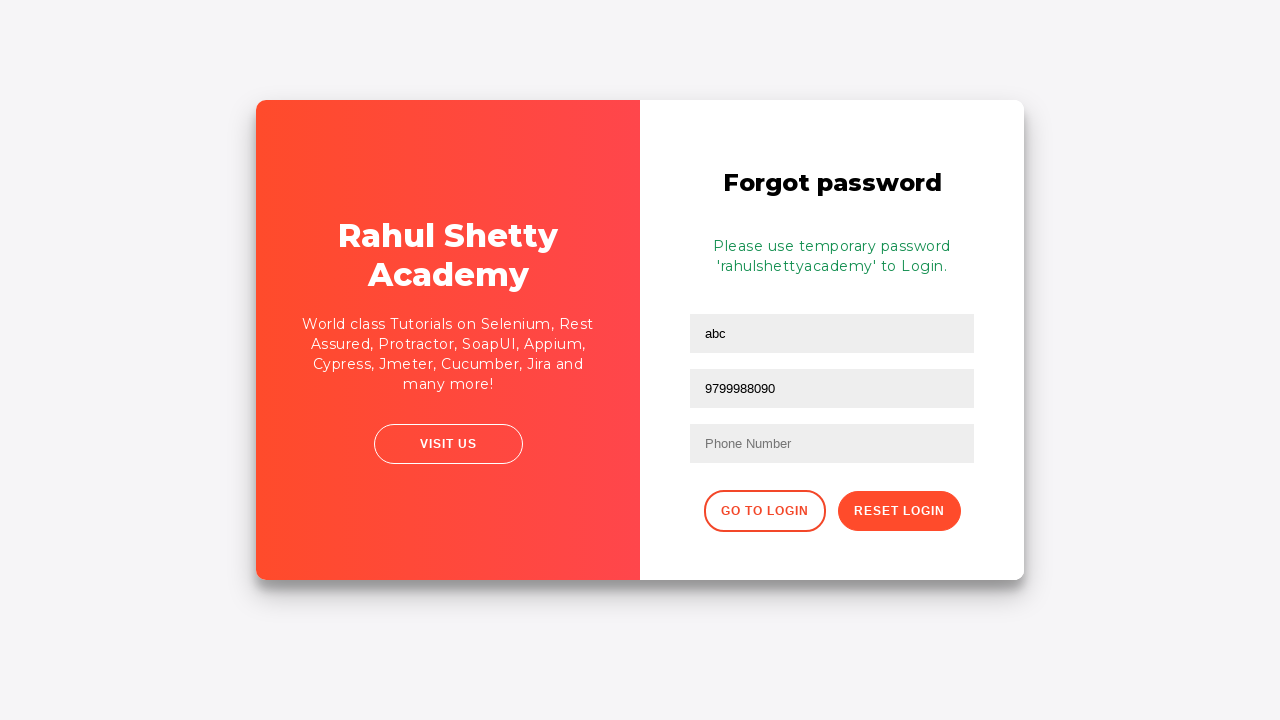

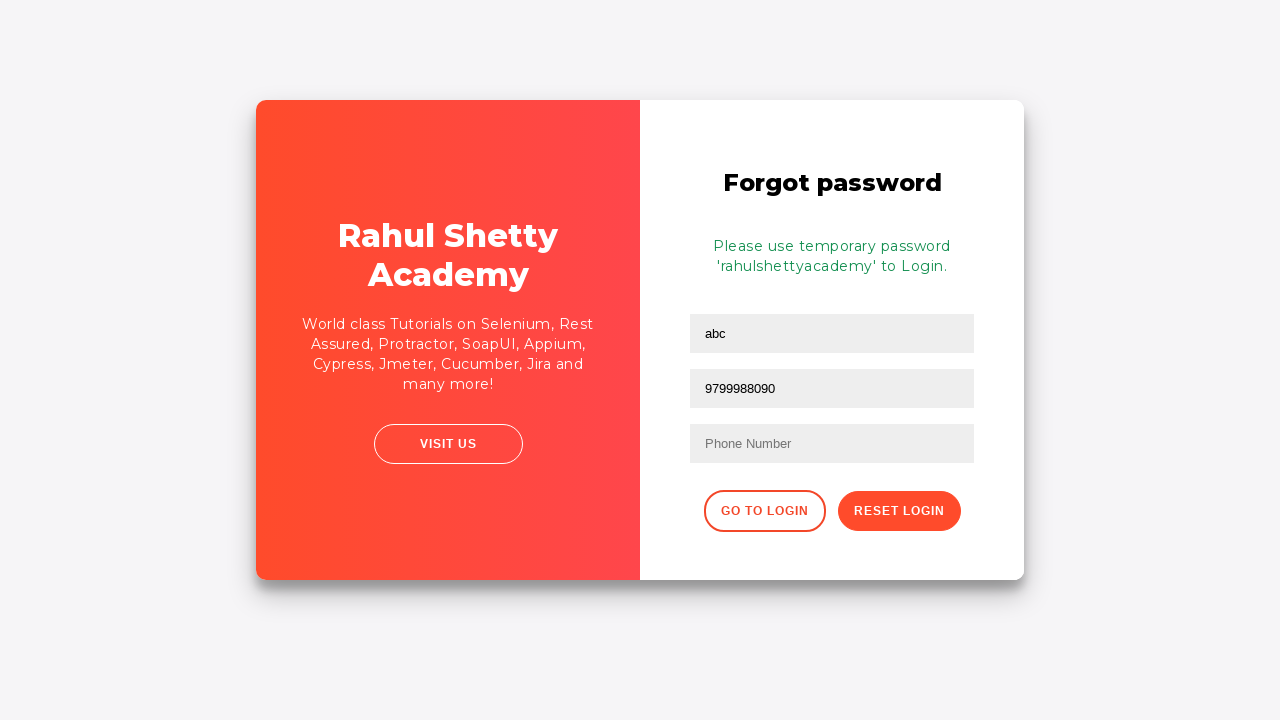